Navigates to Zoom website and attempts to locate an element by ID

Starting URL: https://zoom.com

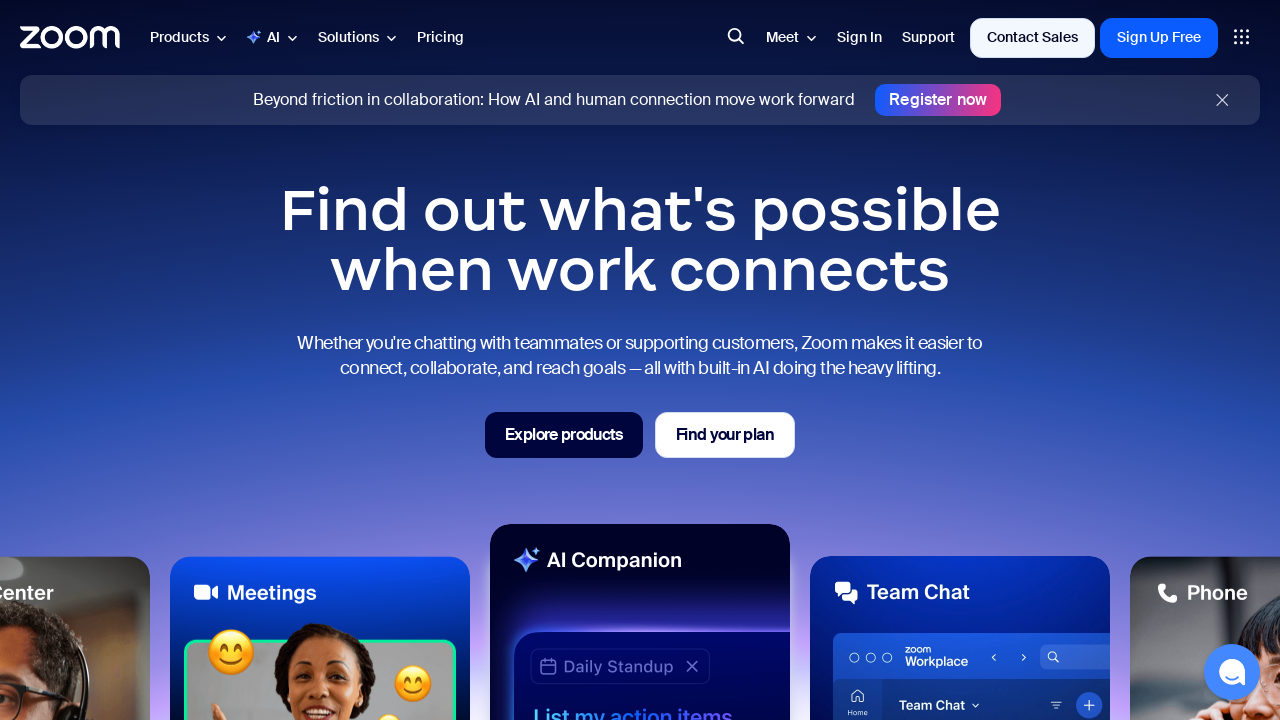

Navigated to Zoom website
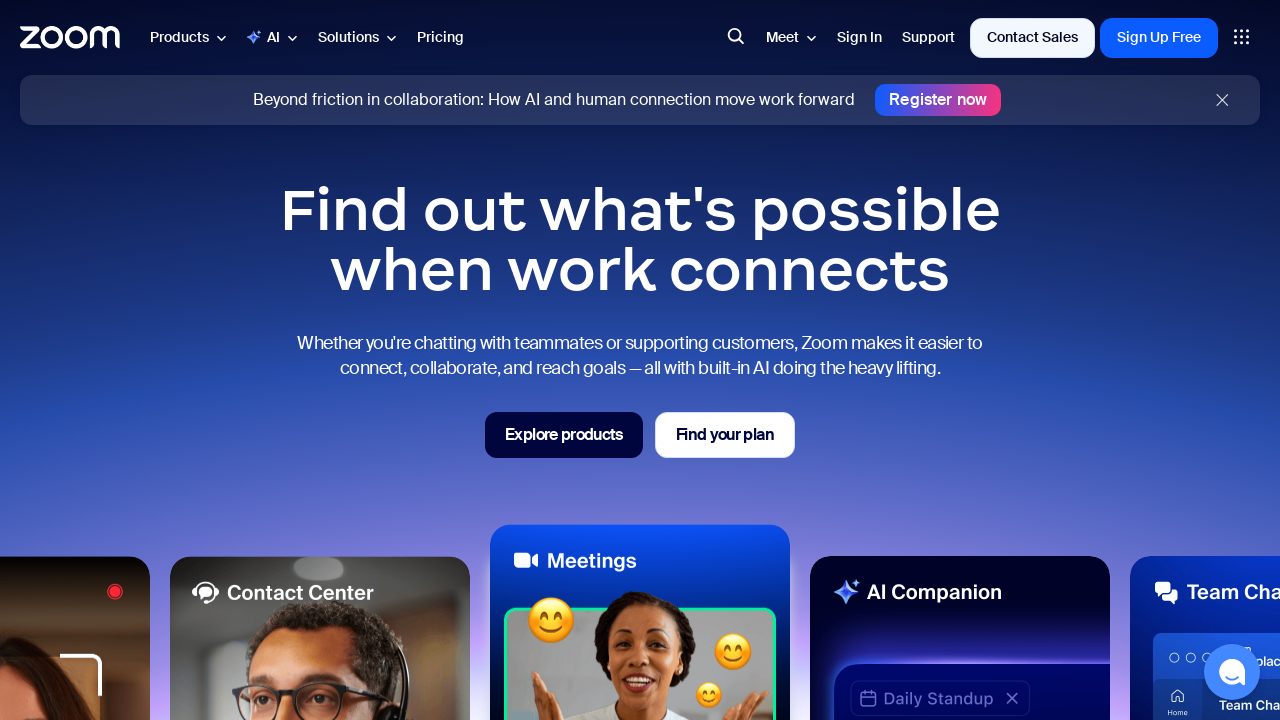

Element not found - test demonstrates failure scenario handling
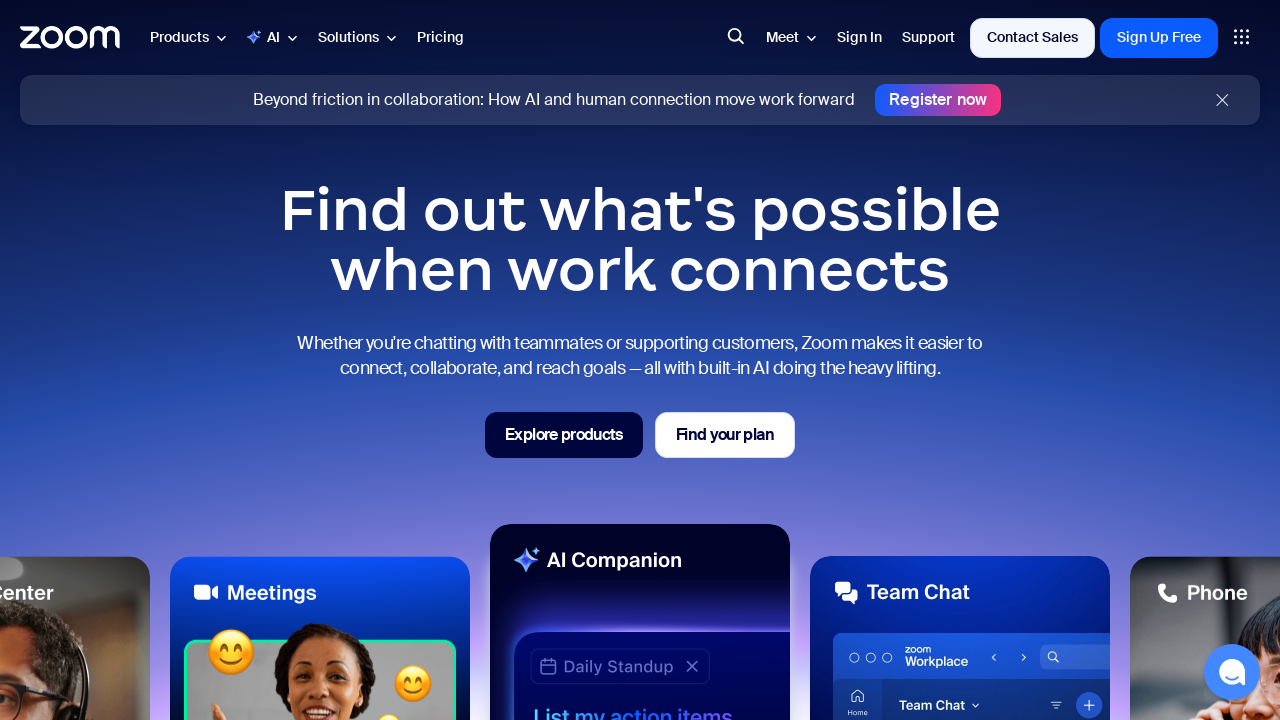

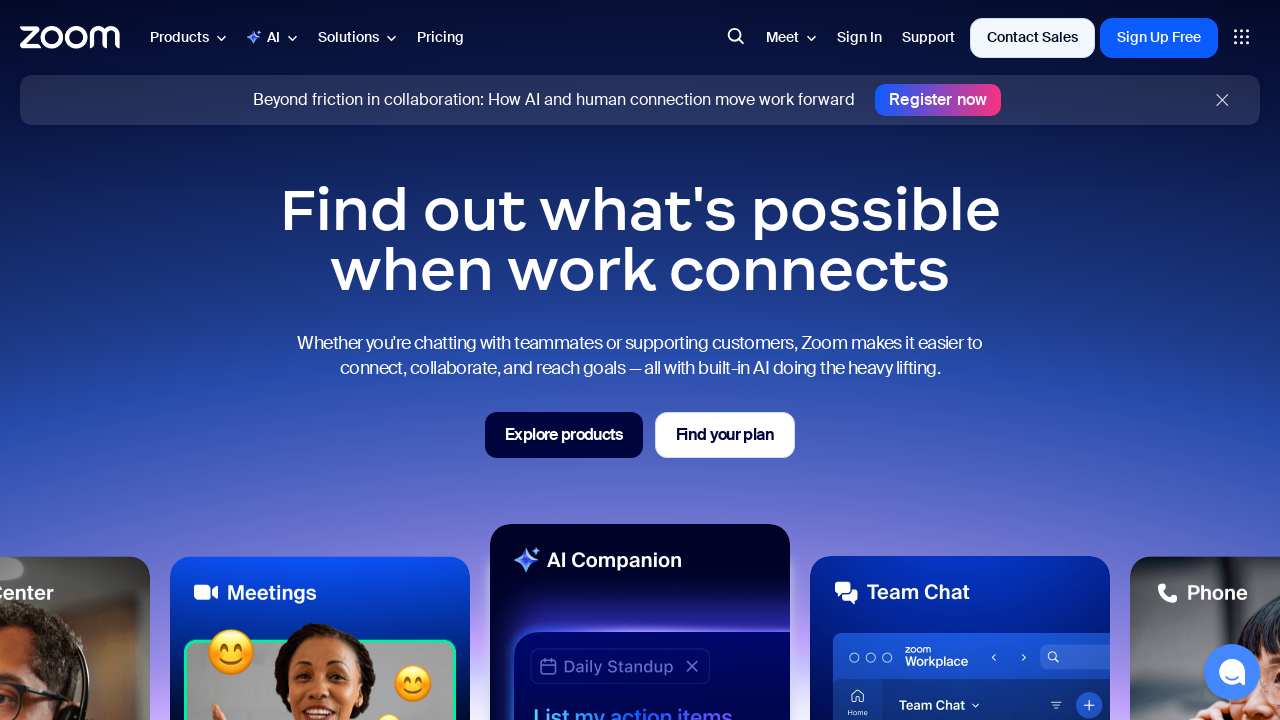